Navigates to Gmail homepage and validates that the page title contains "gmail" by comparing expected vs actual title values.

Starting URL: http://gmail.com

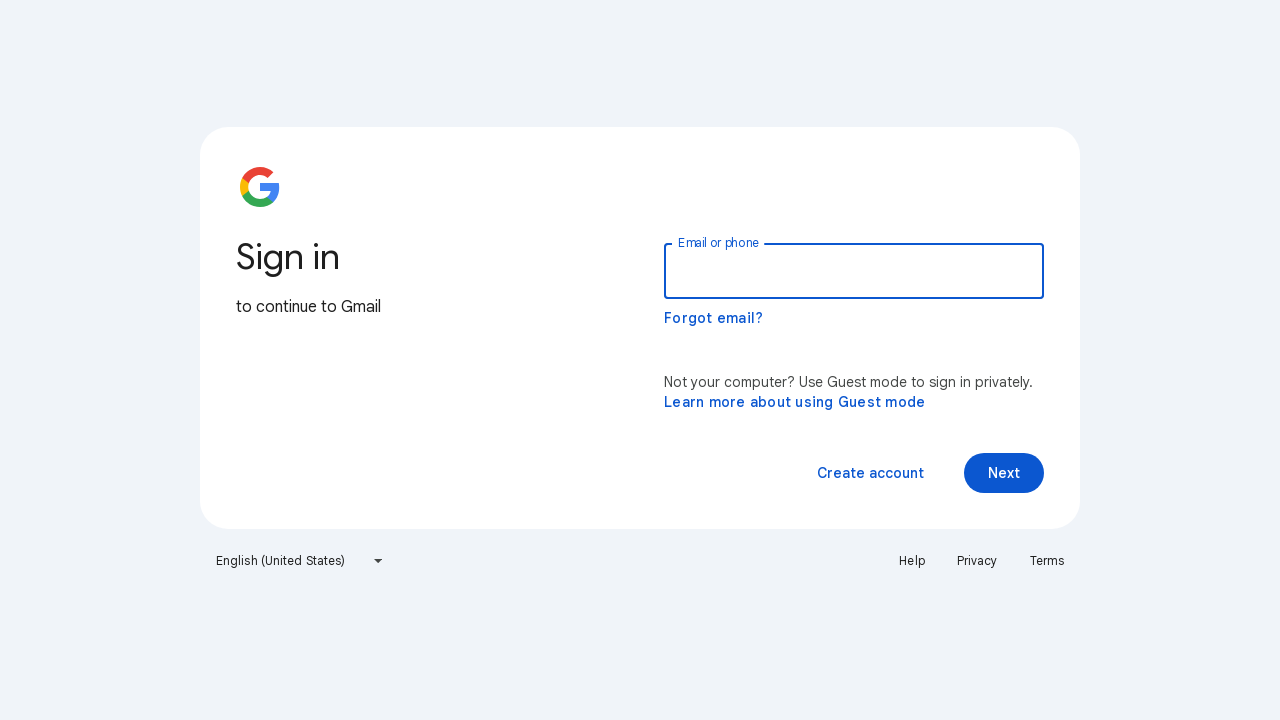

Navigated to Gmail homepage (http://gmail.com)
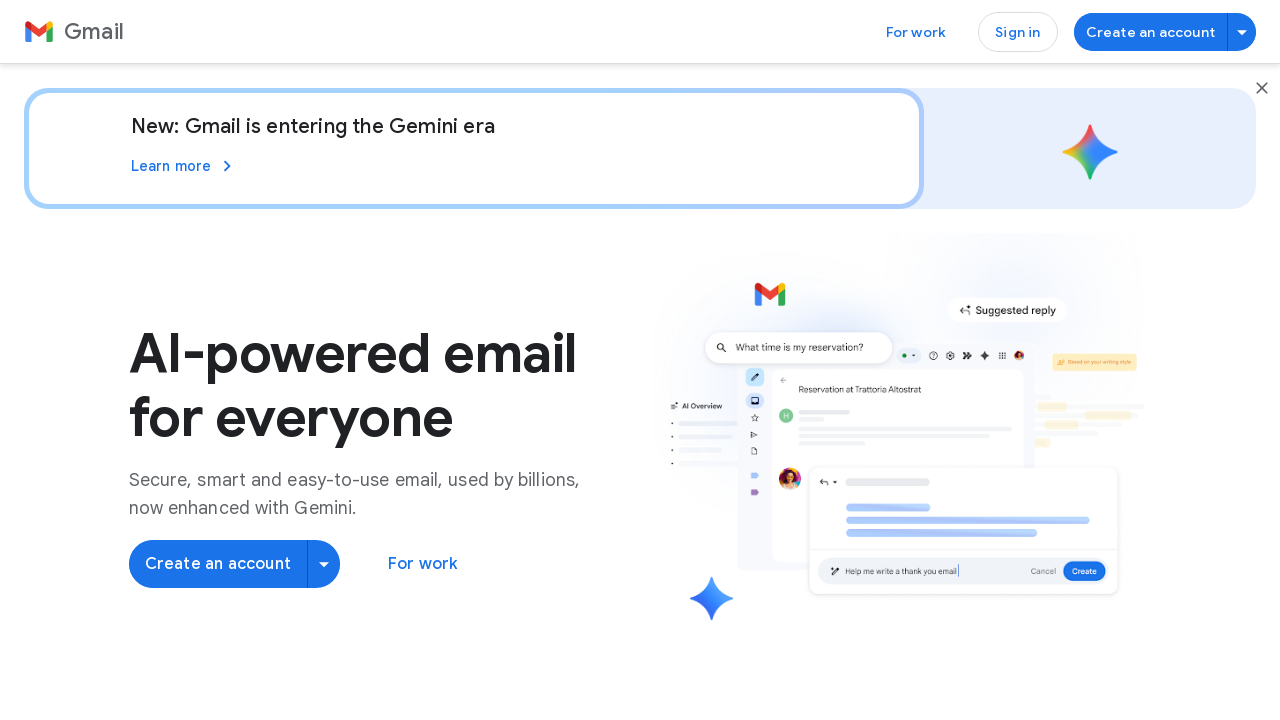

Set viewport size to 1920x1080
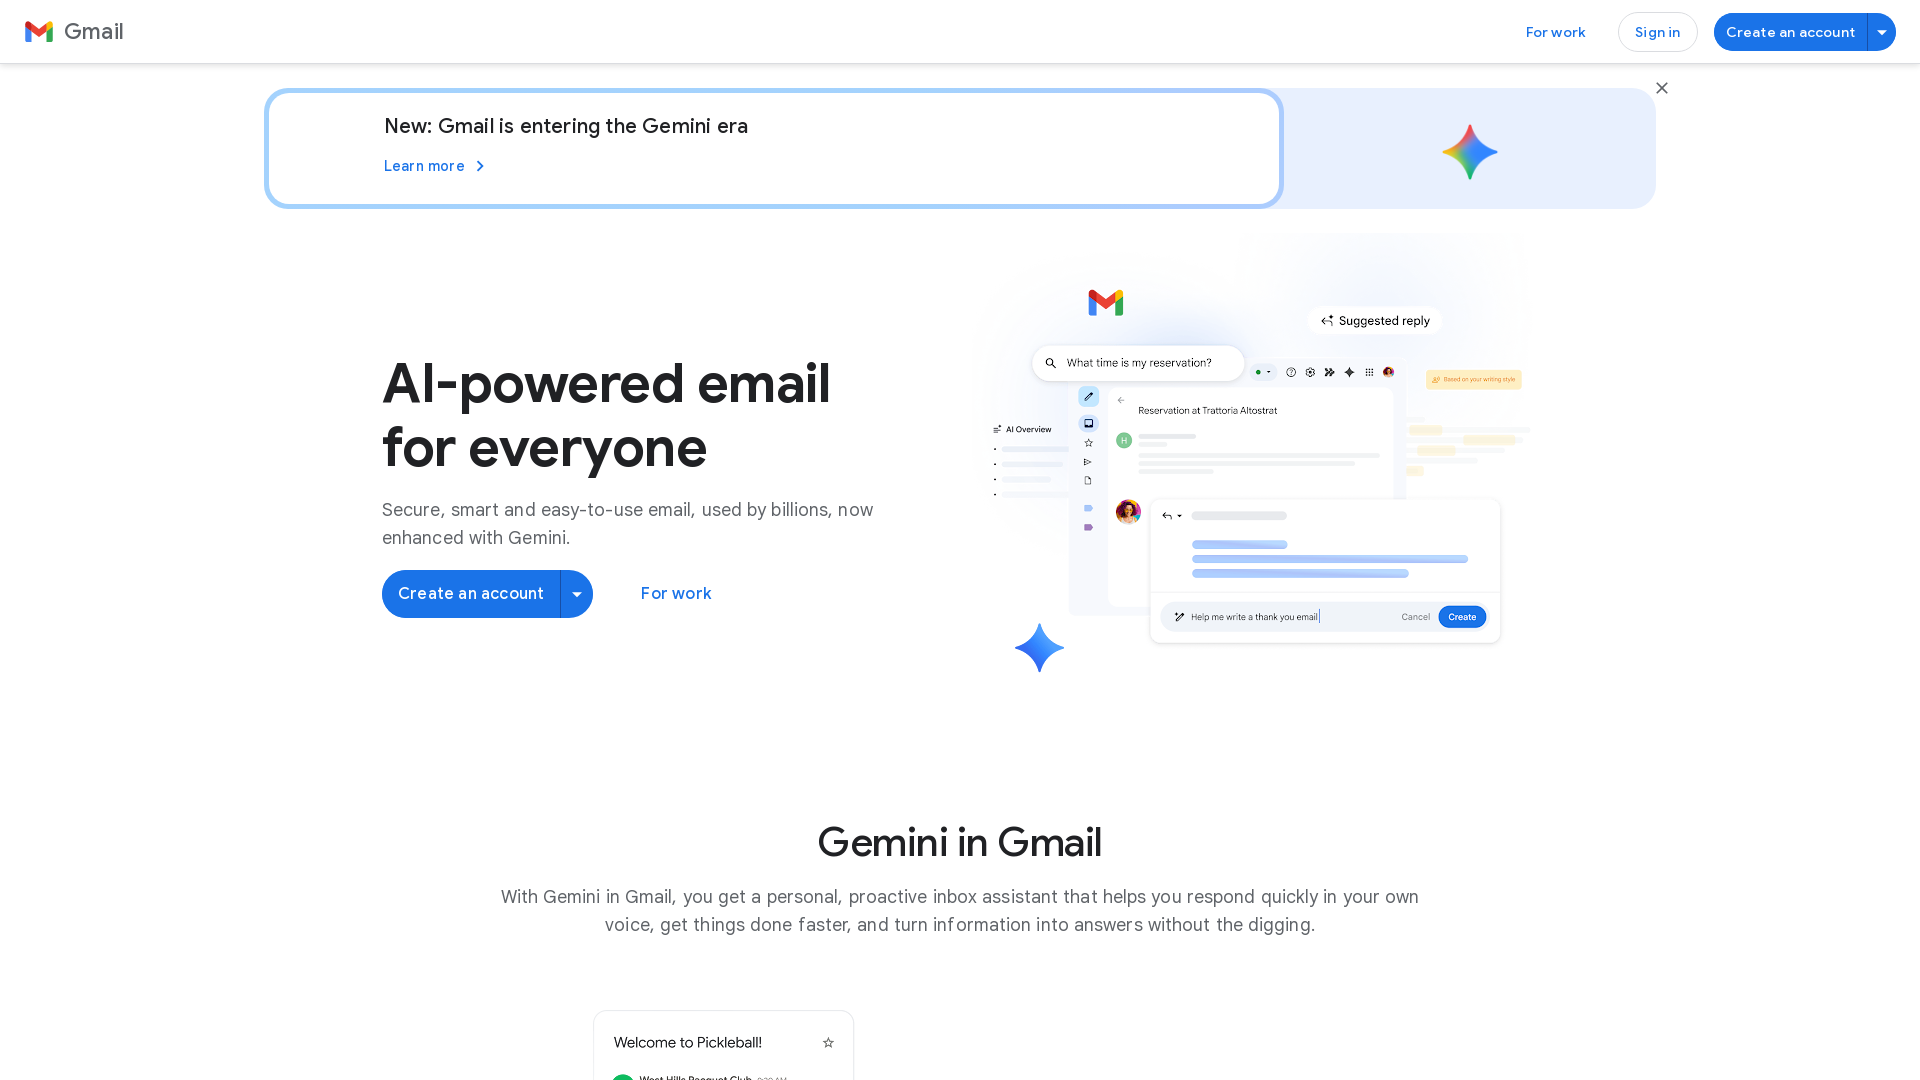

Retrieved page title: 'Gmail: Secure, AI-Powered Email for Everyone | Google Workspace'
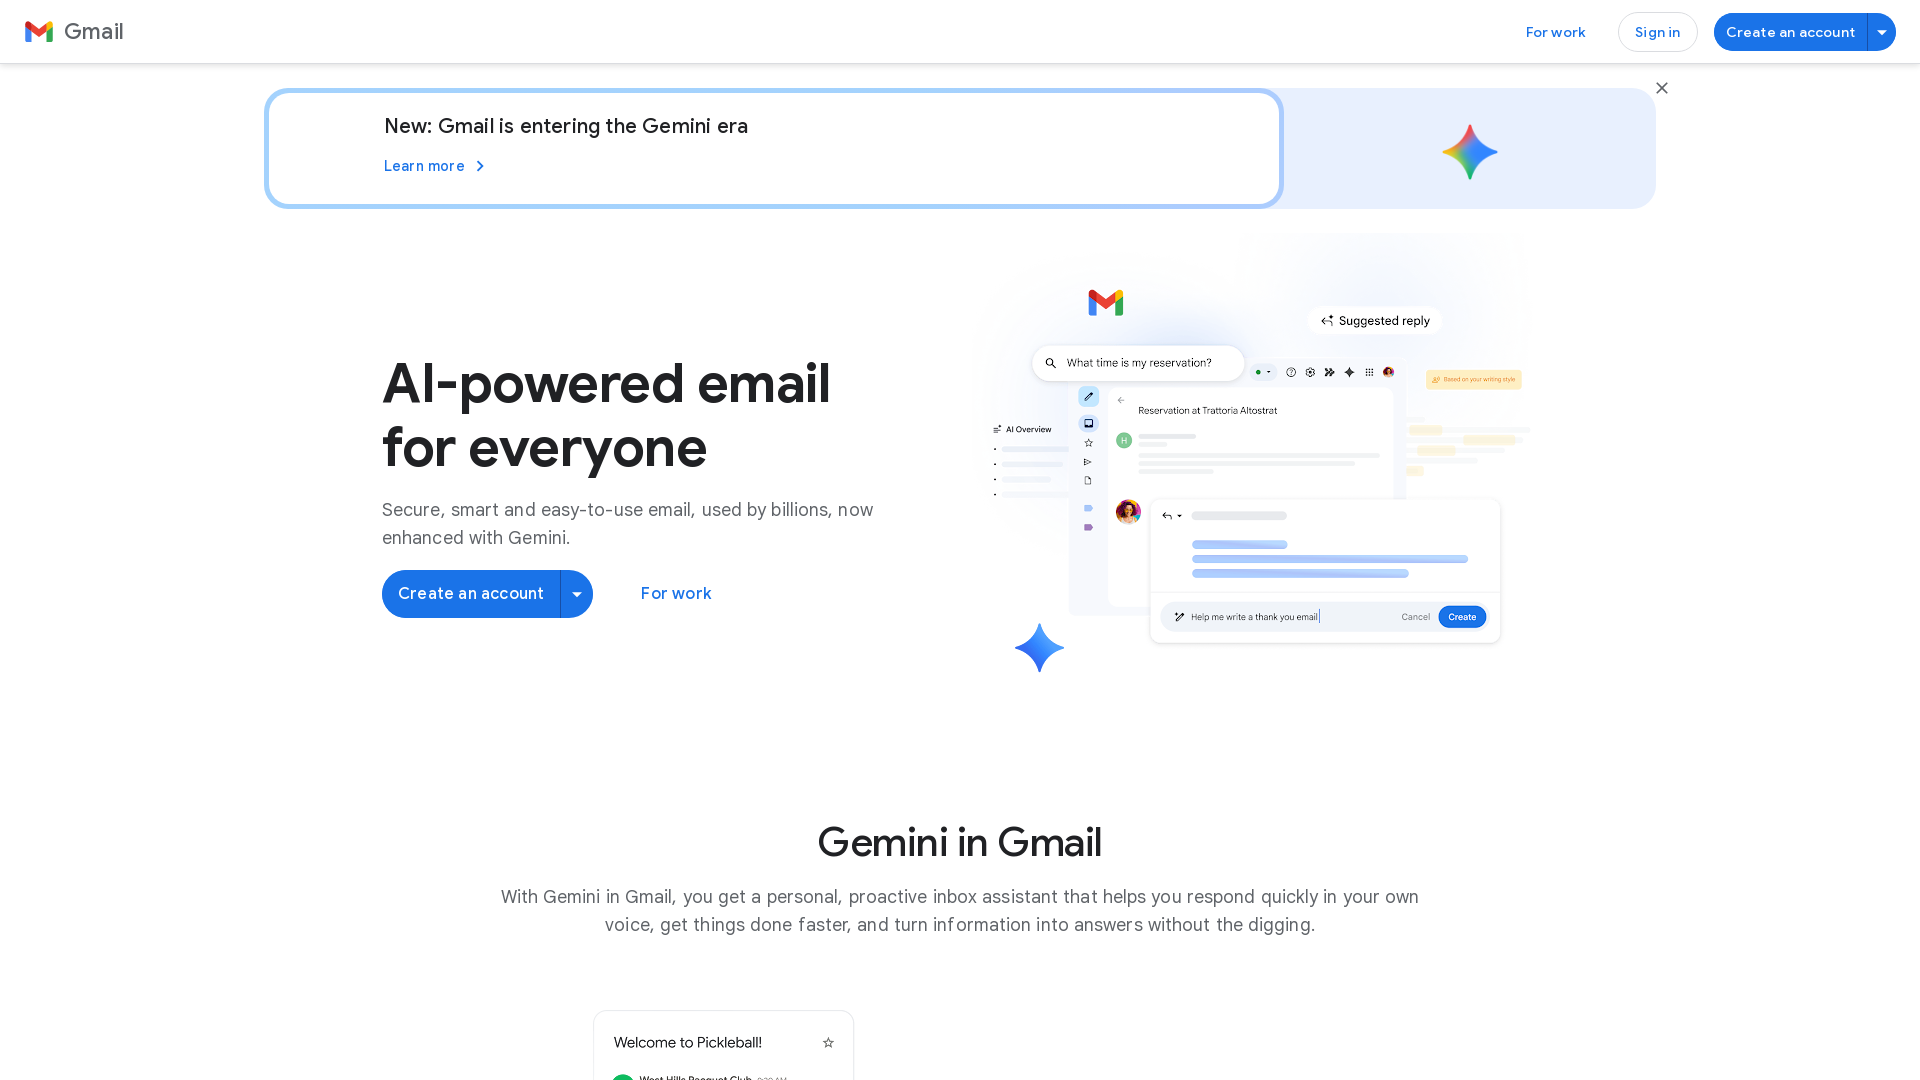

Validation passed: expected value 'gmail' found in page title 'Gmail: Secure, AI-Powered Email for Everyone | Google Workspace'
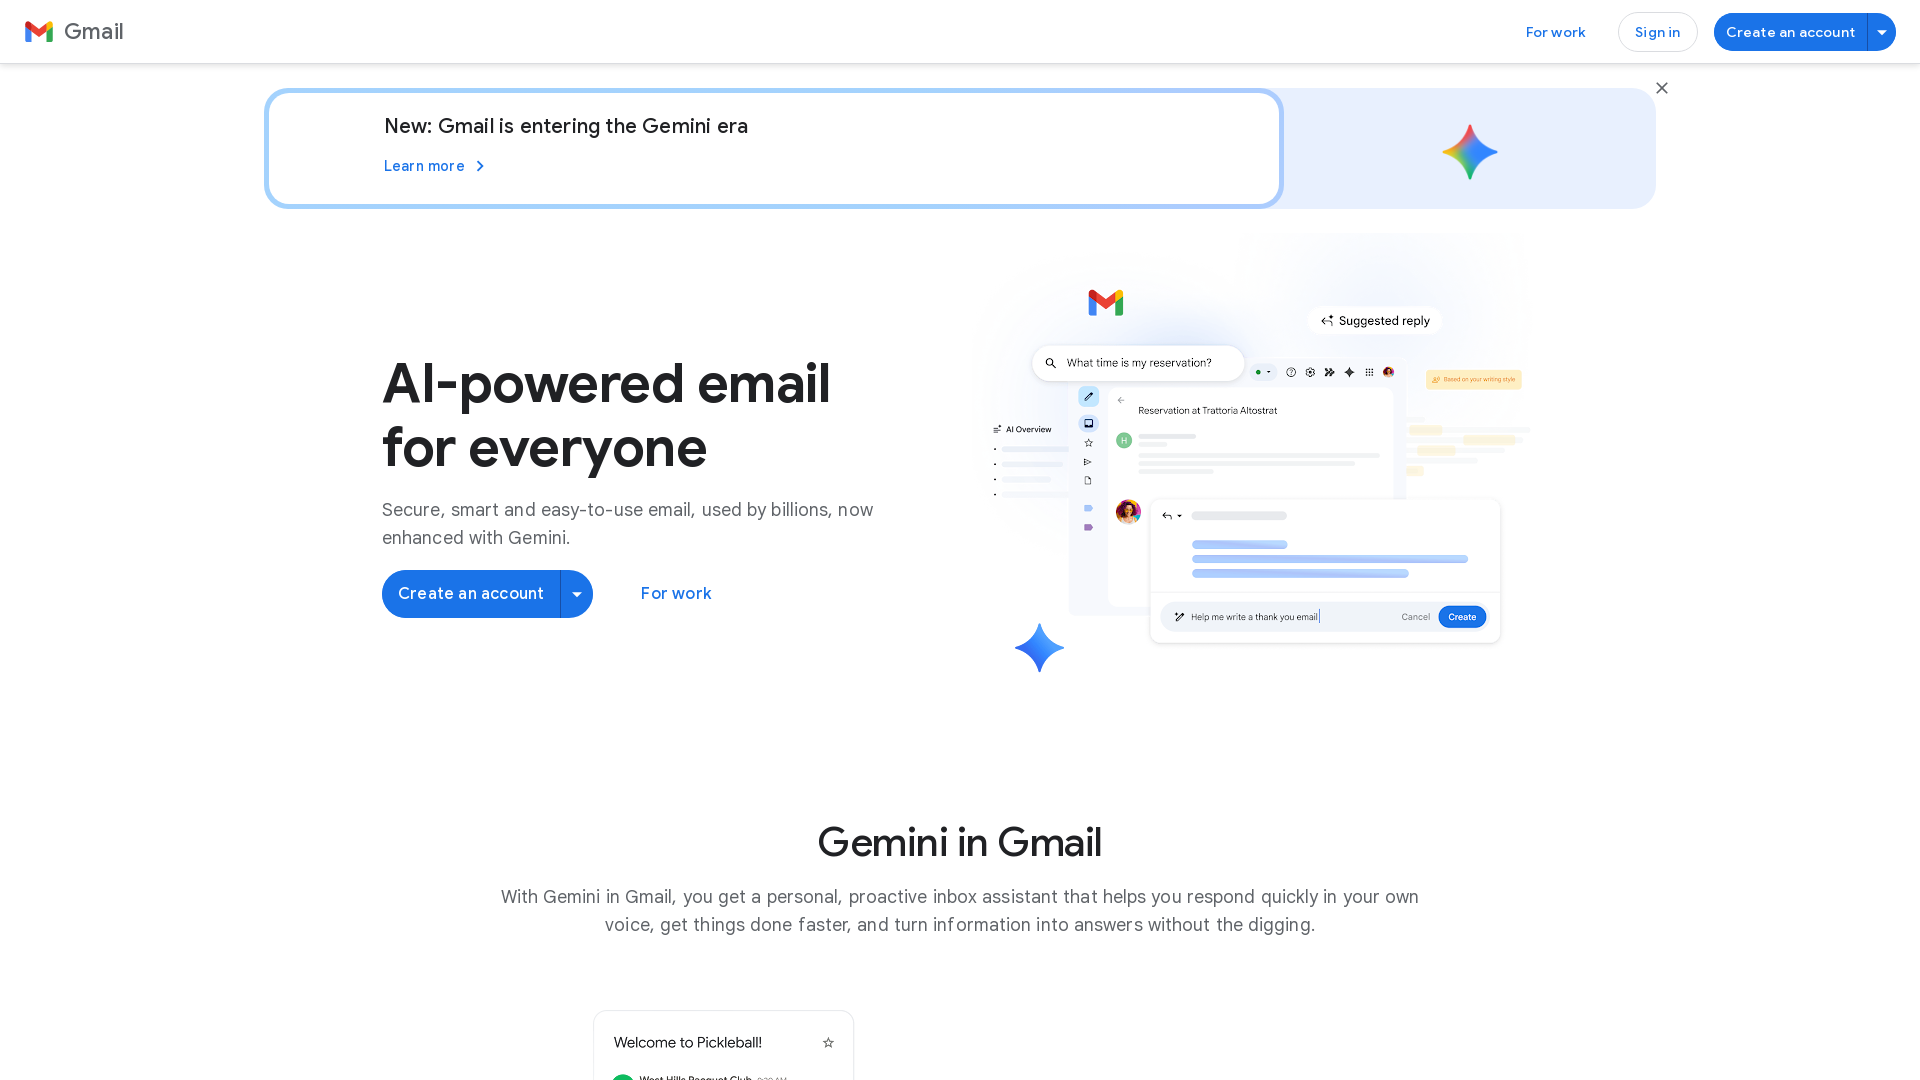

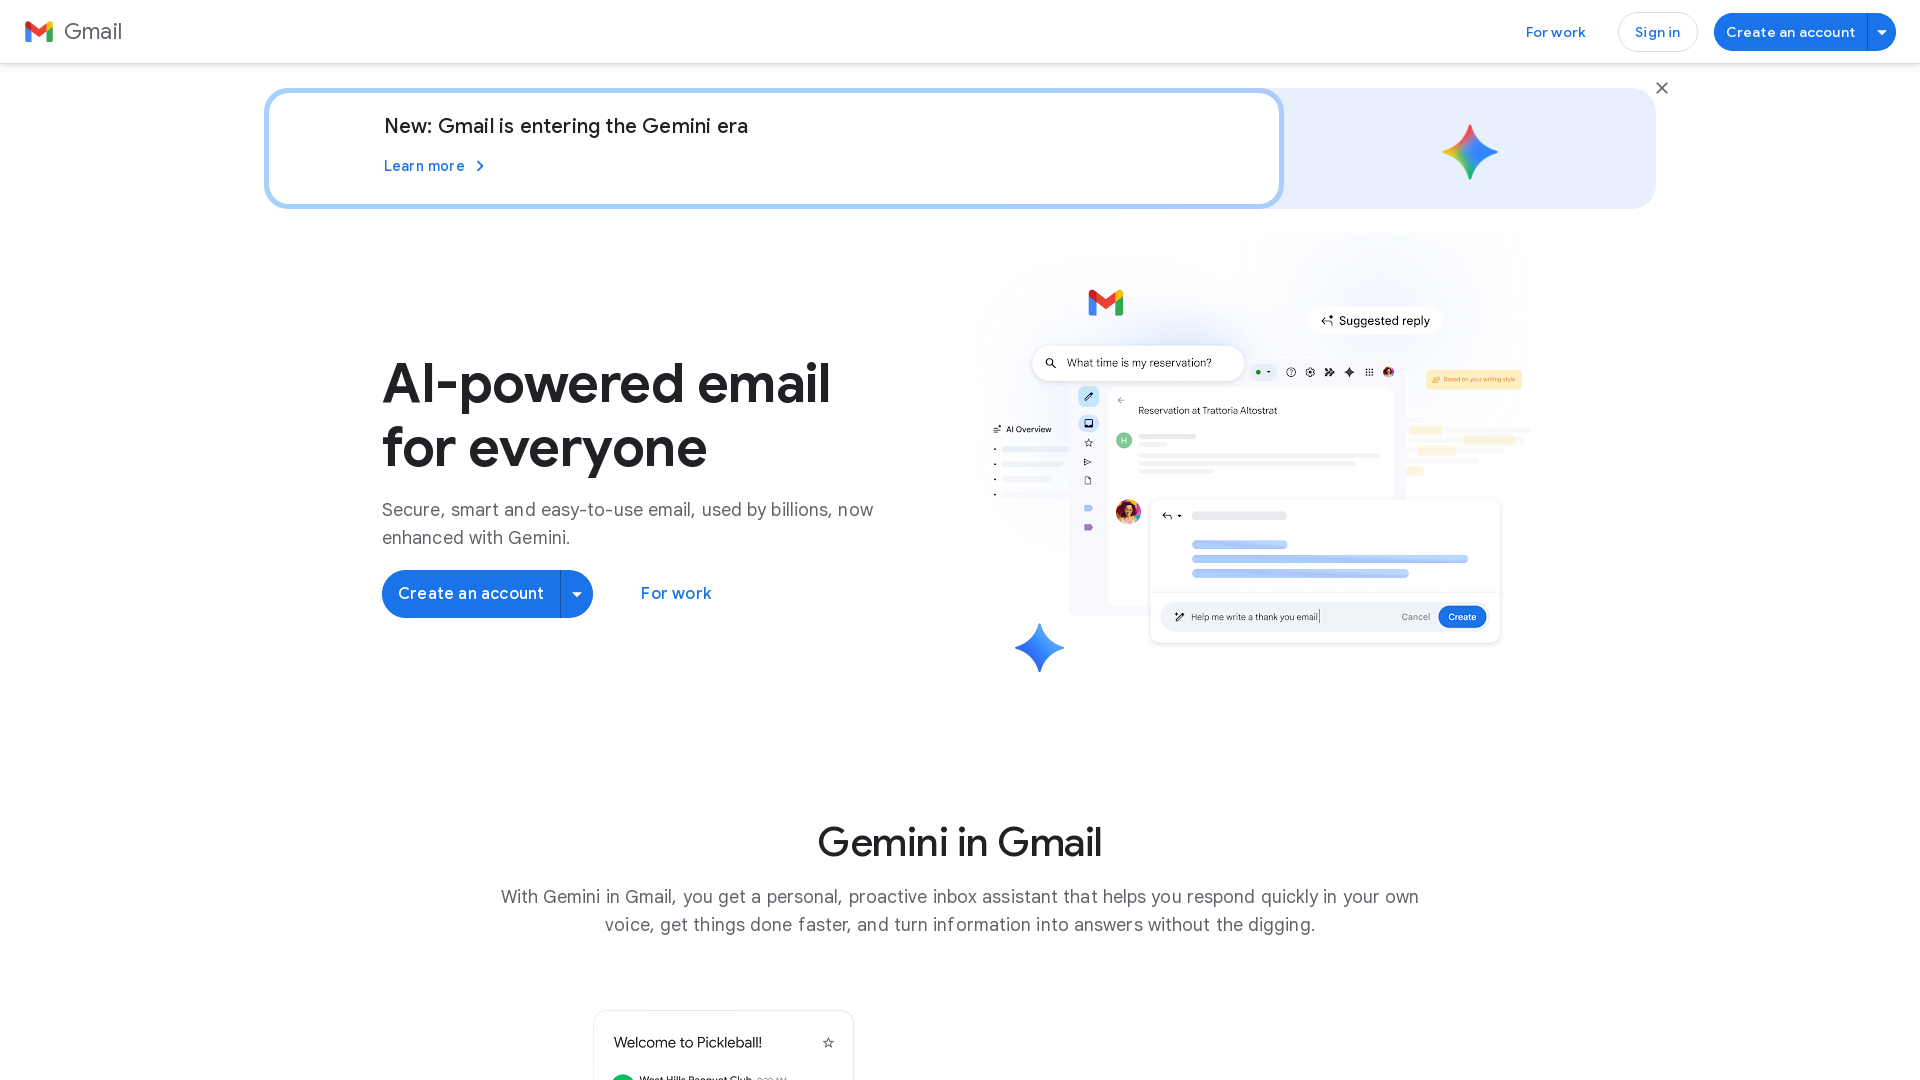